Tests clearing the complete state of all items by checking and unchecking the toggle-all checkbox

Starting URL: https://demo.playwright.dev/todomvc

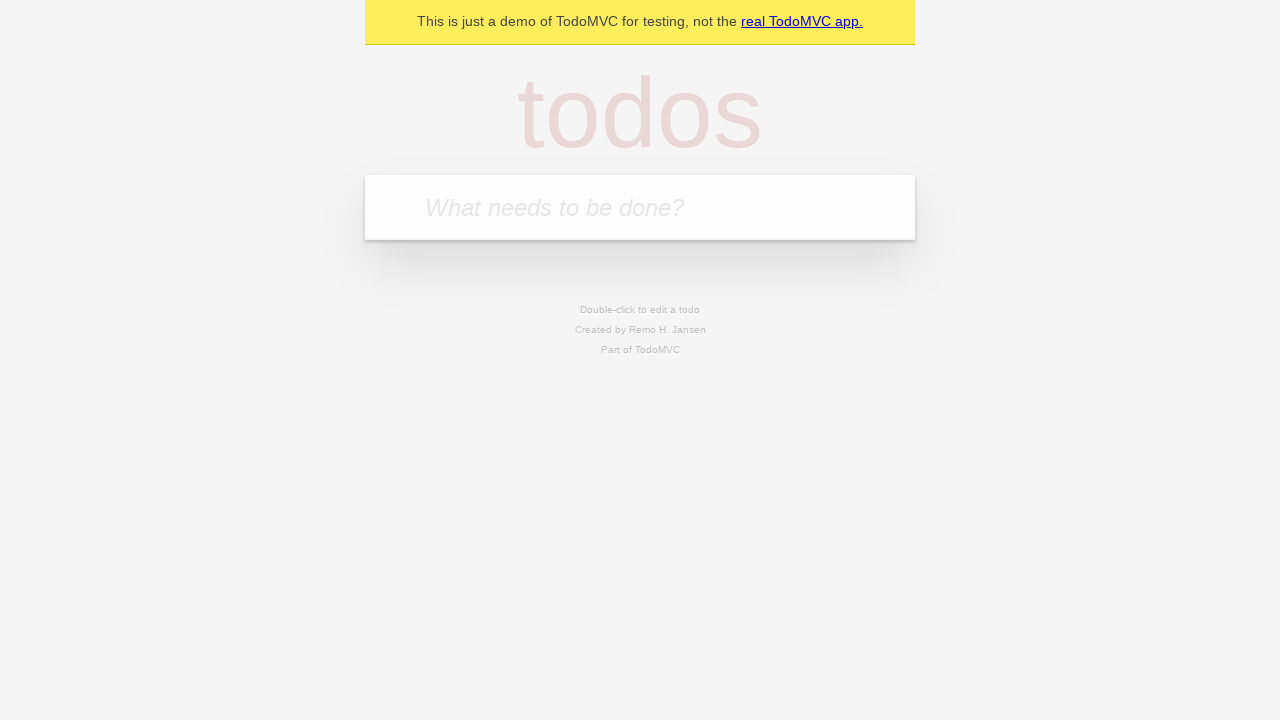

Filled todo input with 'buy some cheese' on internal:attr=[placeholder="What needs to be done?"i]
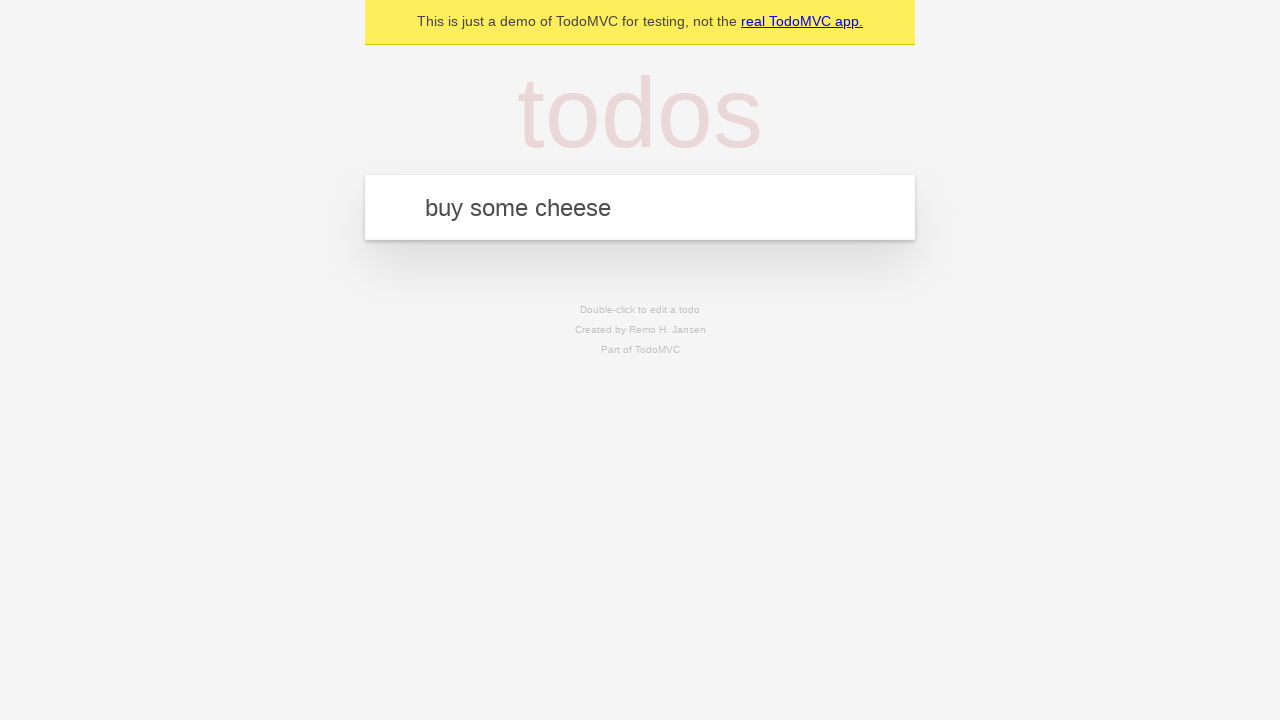

Pressed Enter to add first todo on internal:attr=[placeholder="What needs to be done?"i]
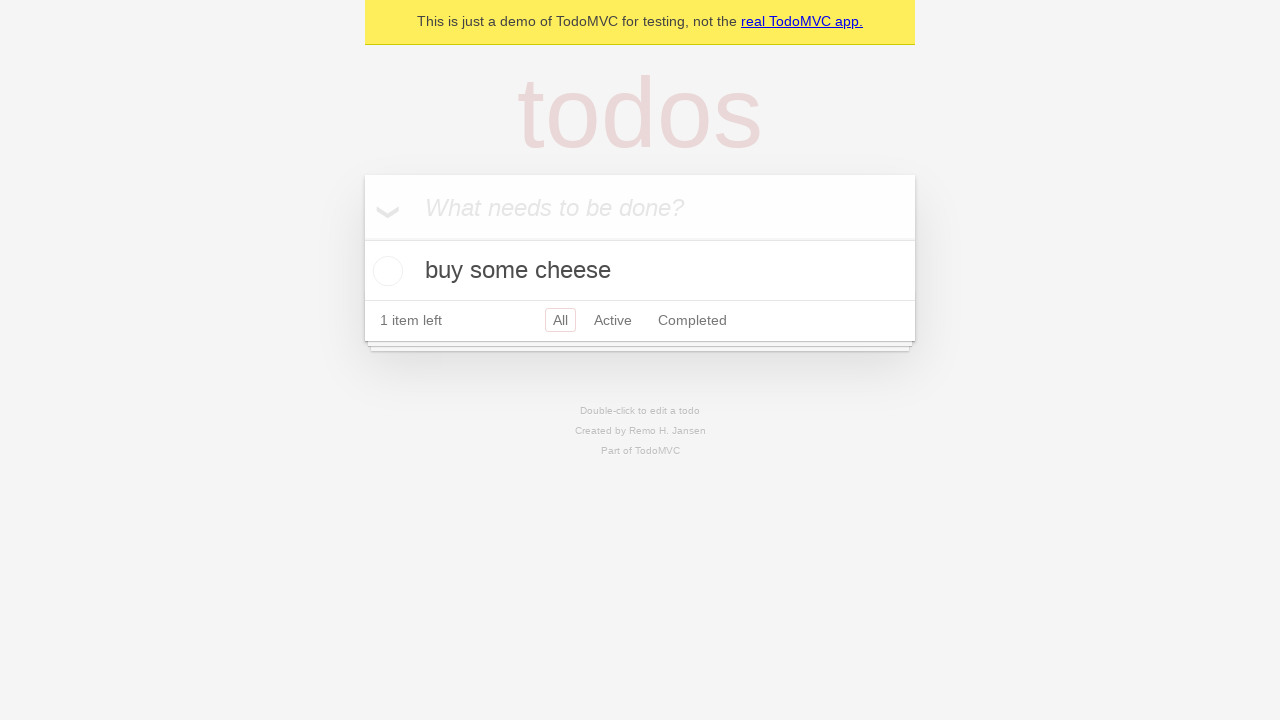

Filled todo input with 'feed the cat' on internal:attr=[placeholder="What needs to be done?"i]
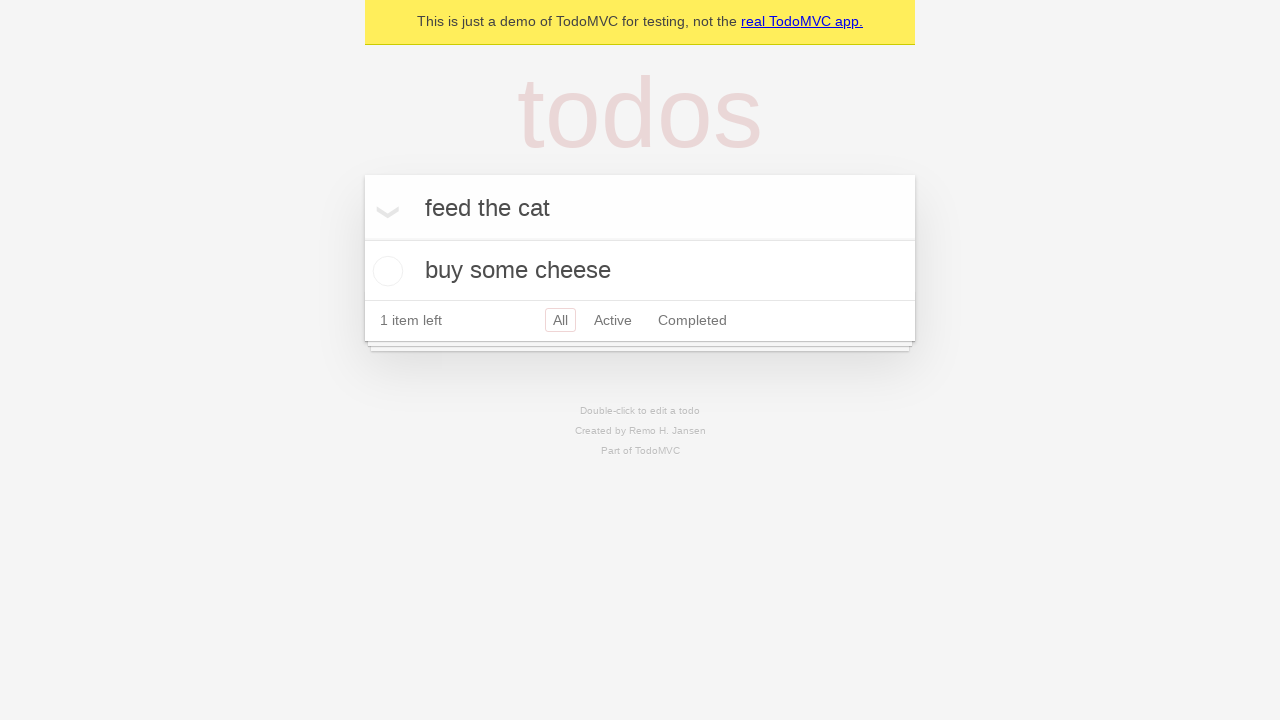

Pressed Enter to add second todo on internal:attr=[placeholder="What needs to be done?"i]
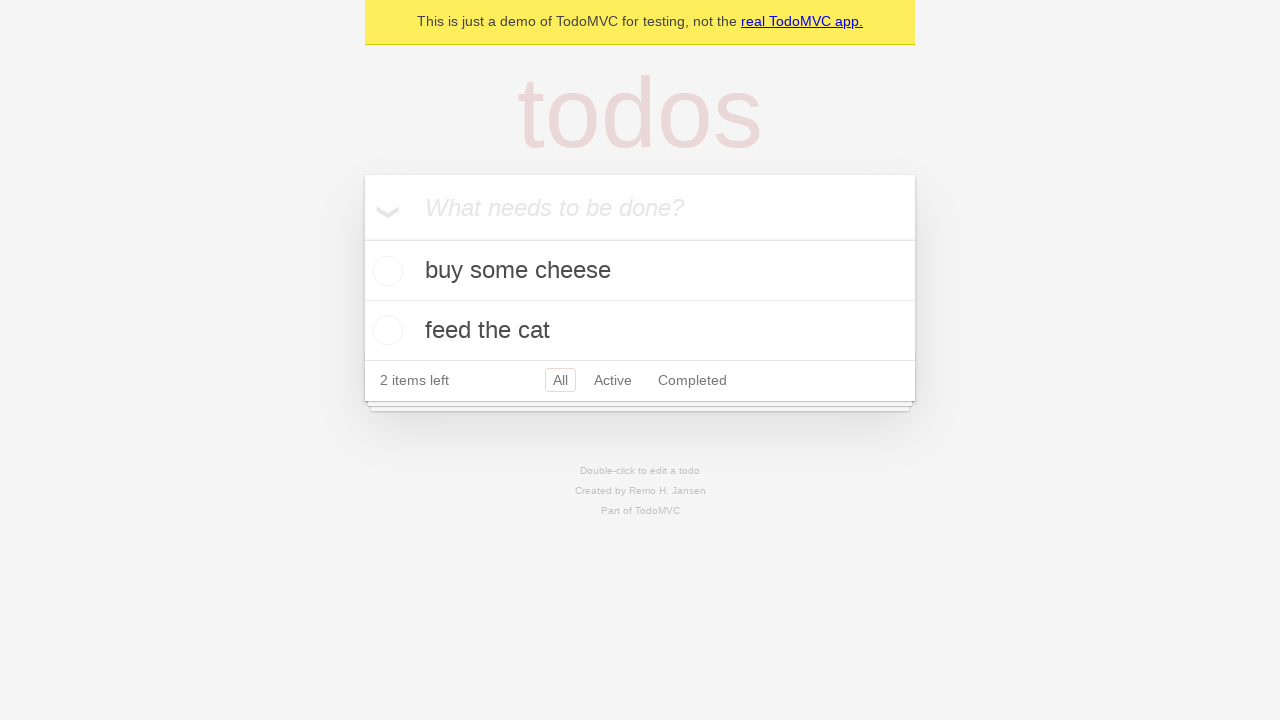

Filled todo input with 'book a doctors appointment' on internal:attr=[placeholder="What needs to be done?"i]
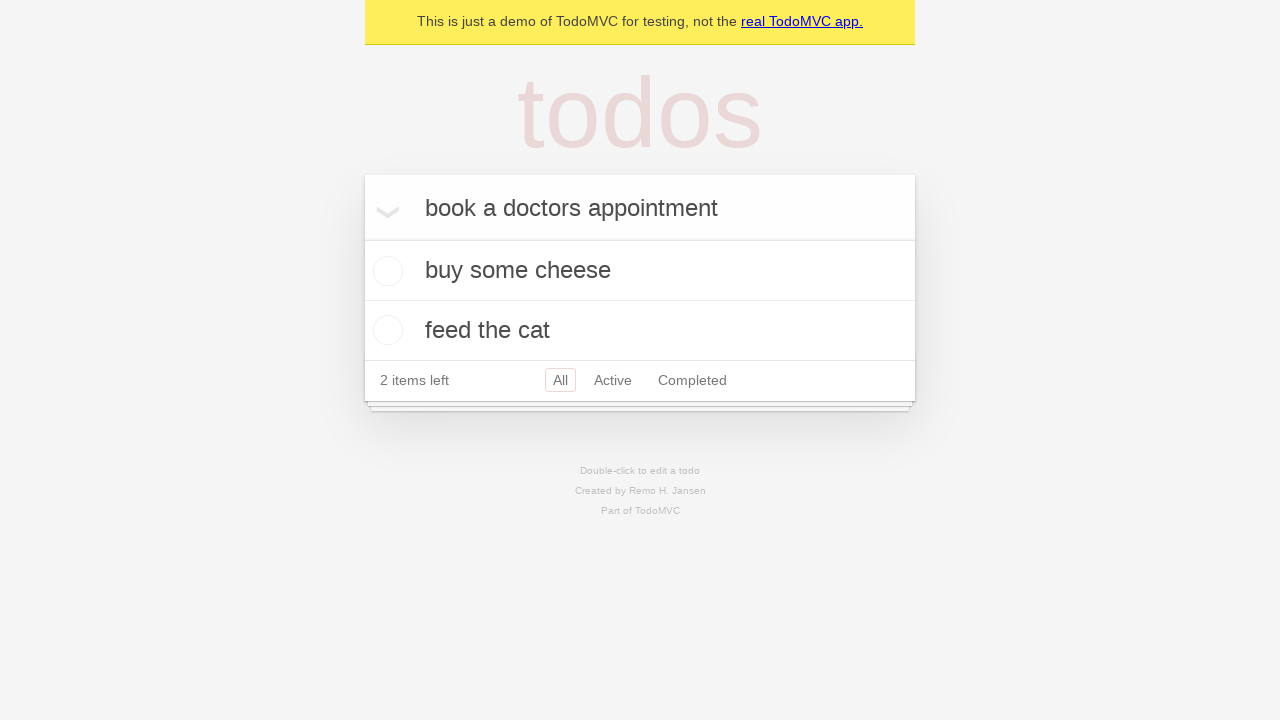

Pressed Enter to add third todo on internal:attr=[placeholder="What needs to be done?"i]
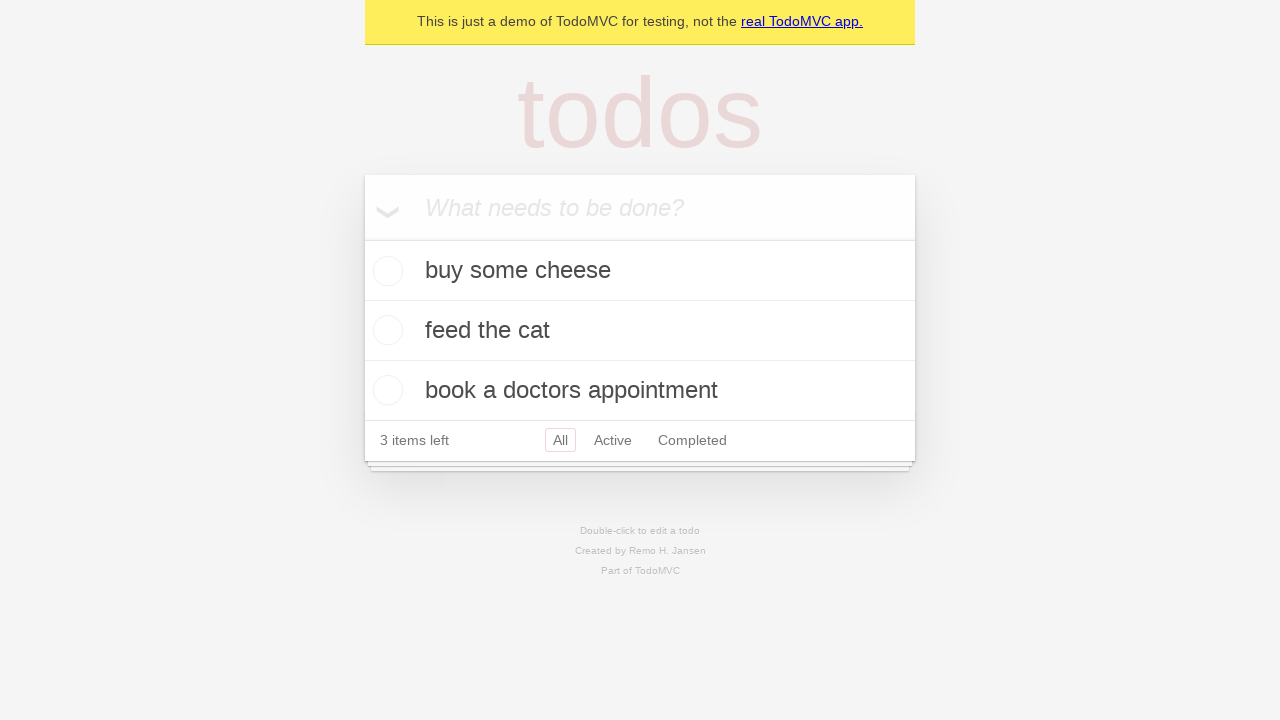

Clicked toggle-all checkbox to mark all todos as complete at (362, 238) on internal:label="Mark all as complete"i
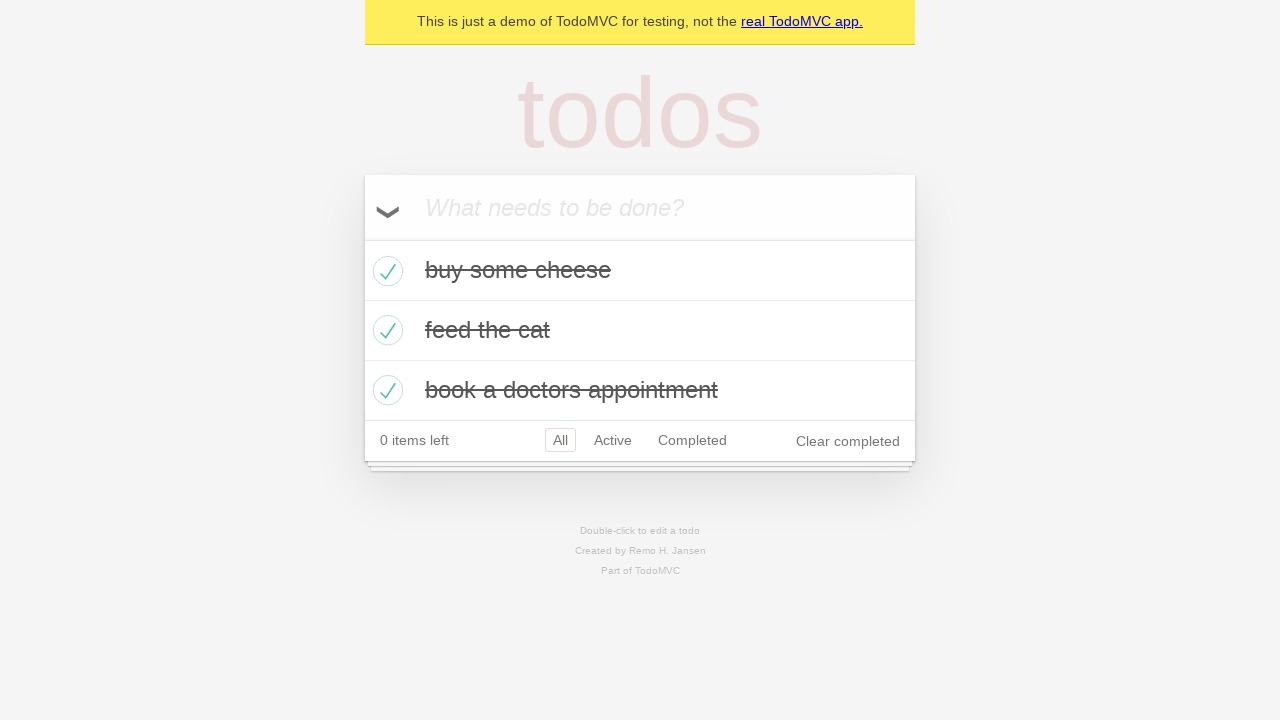

Unchecked toggle-all checkbox to clear complete state of all todos at (362, 238) on internal:label="Mark all as complete"i
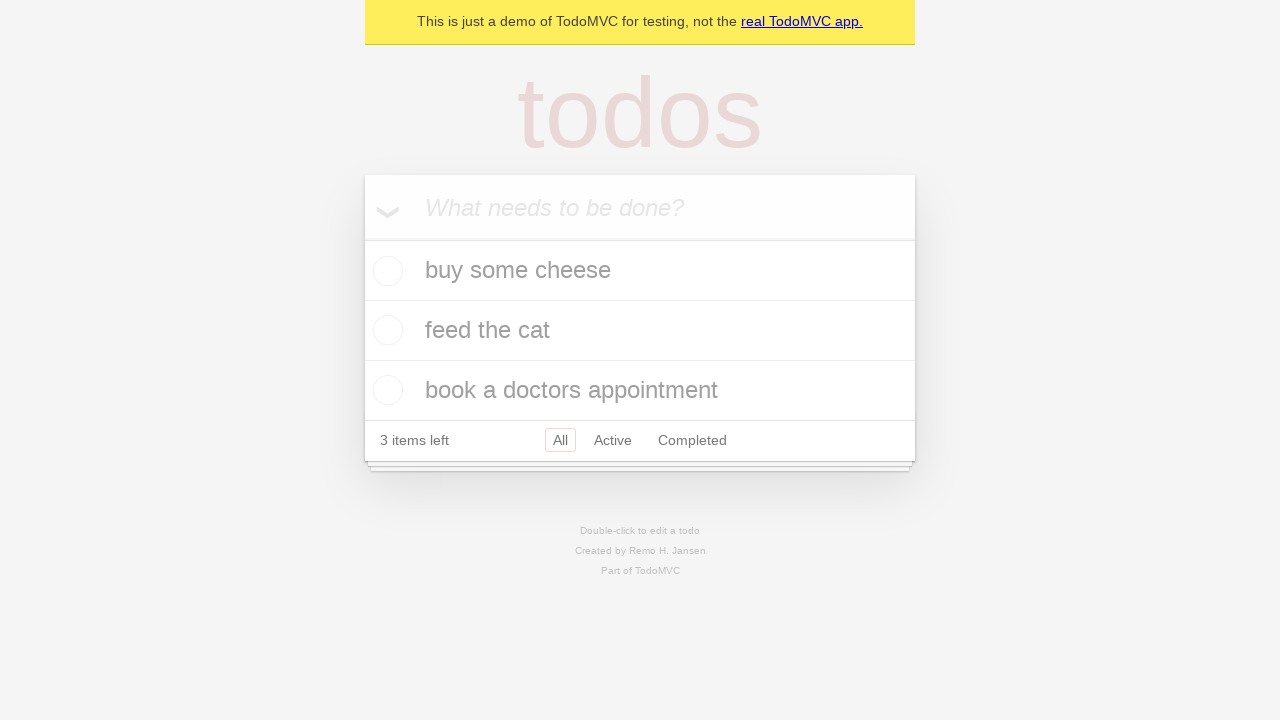

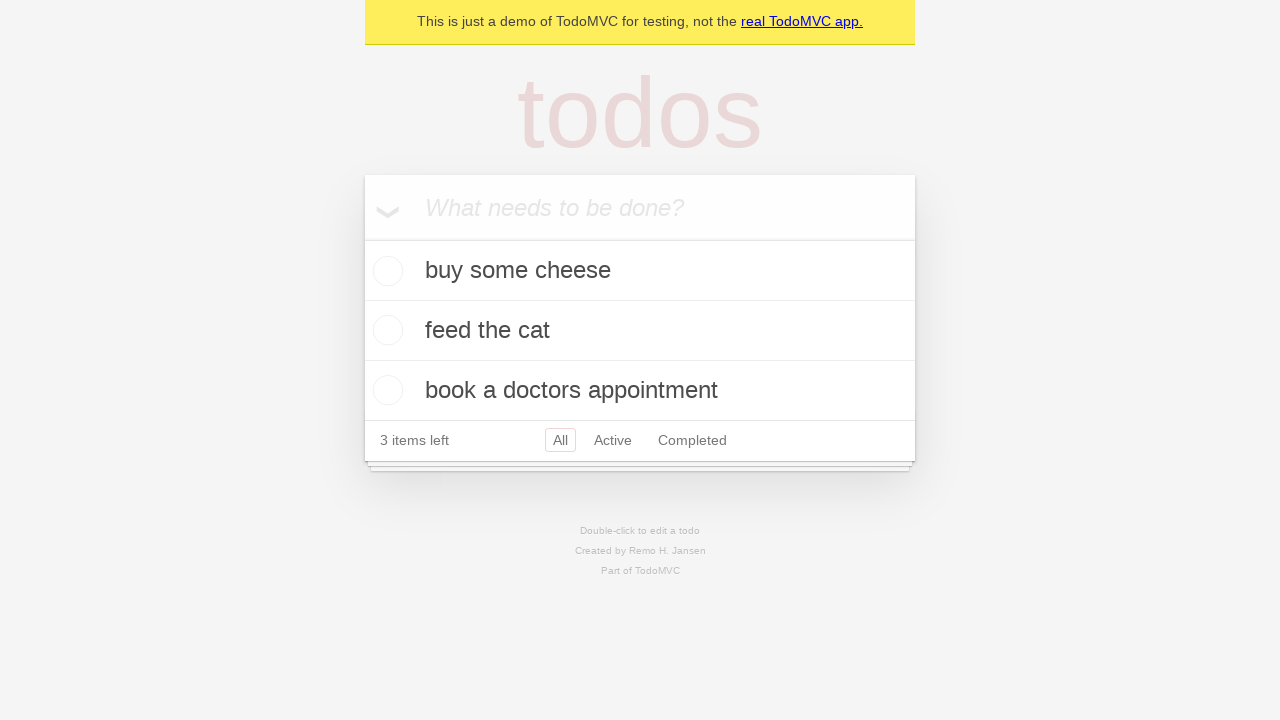